Tests opening a new tab and switching between tabs

Starting URL: https://rahulshettyacademy.com/AutomationPractice/

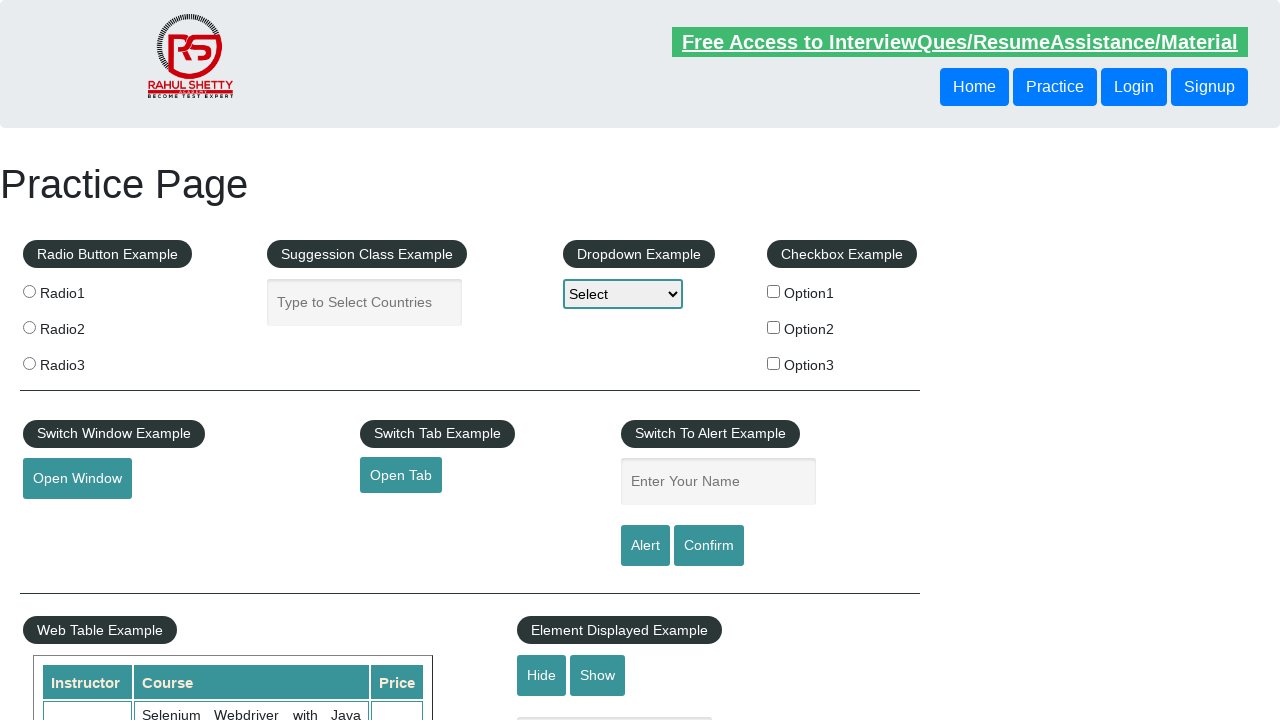

Clicked button to open new tab at (401, 475) on #opentab
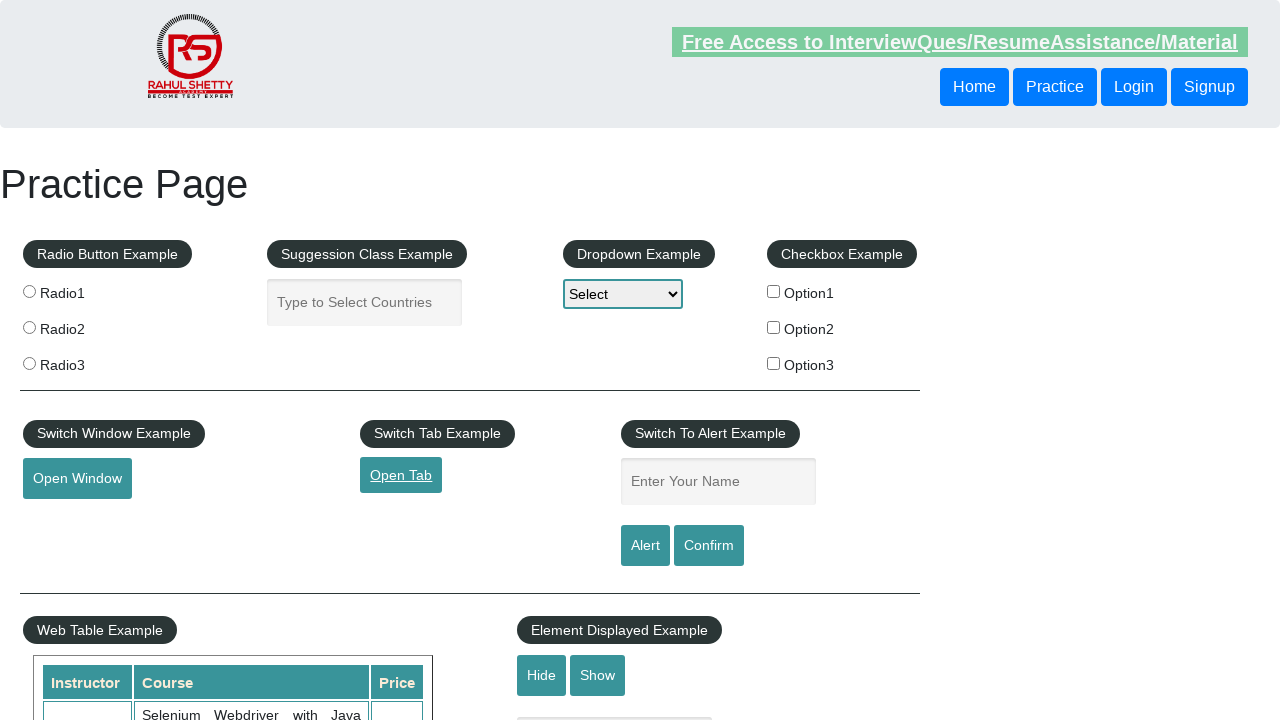

New tab opened and captured
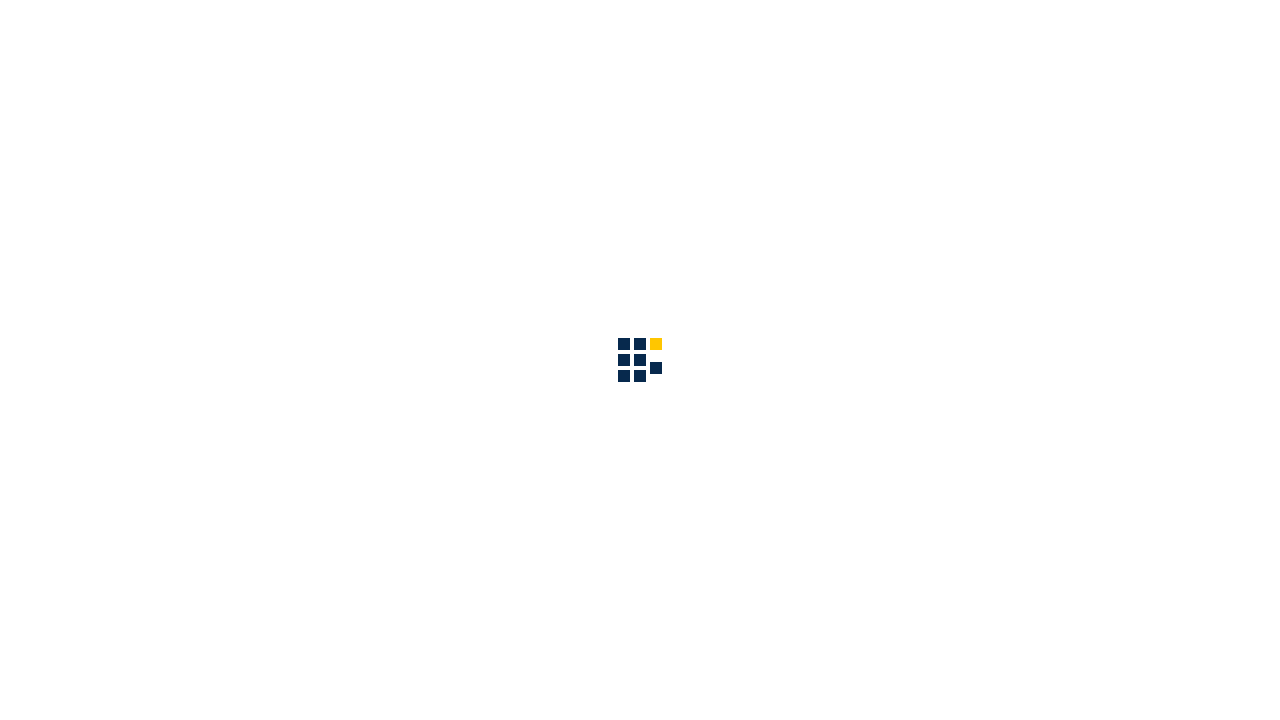

Closed the new tab
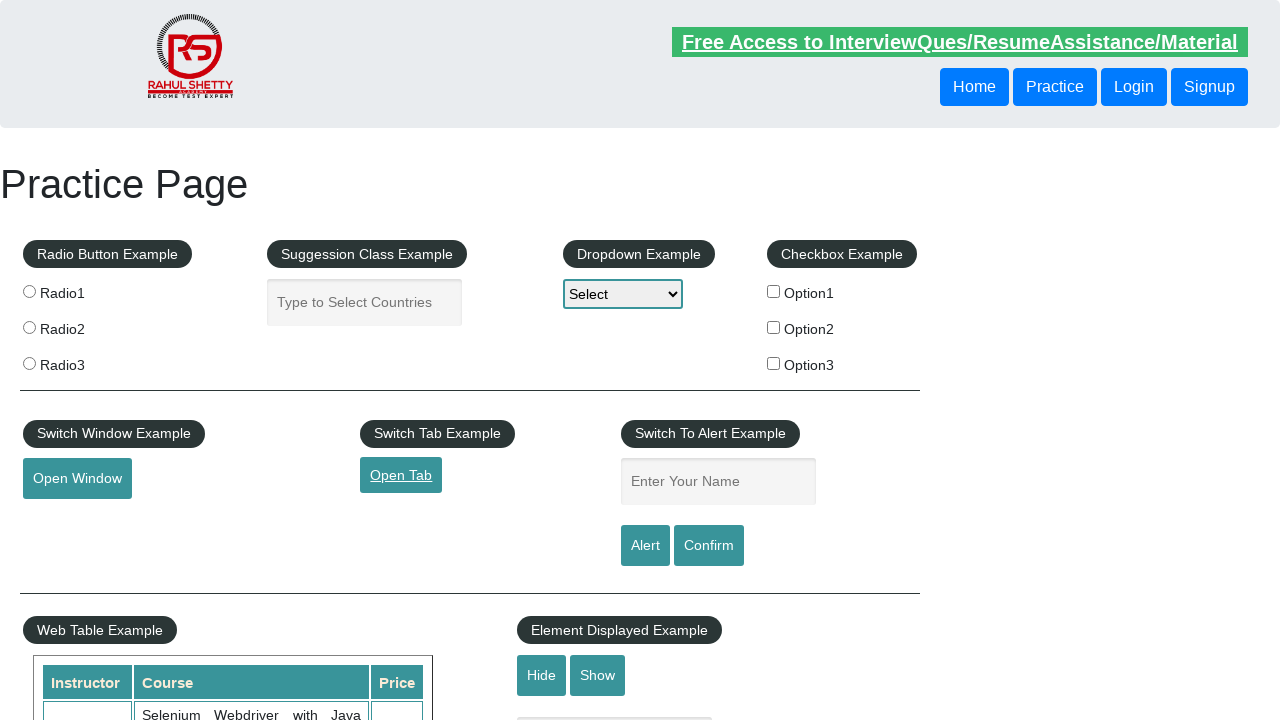

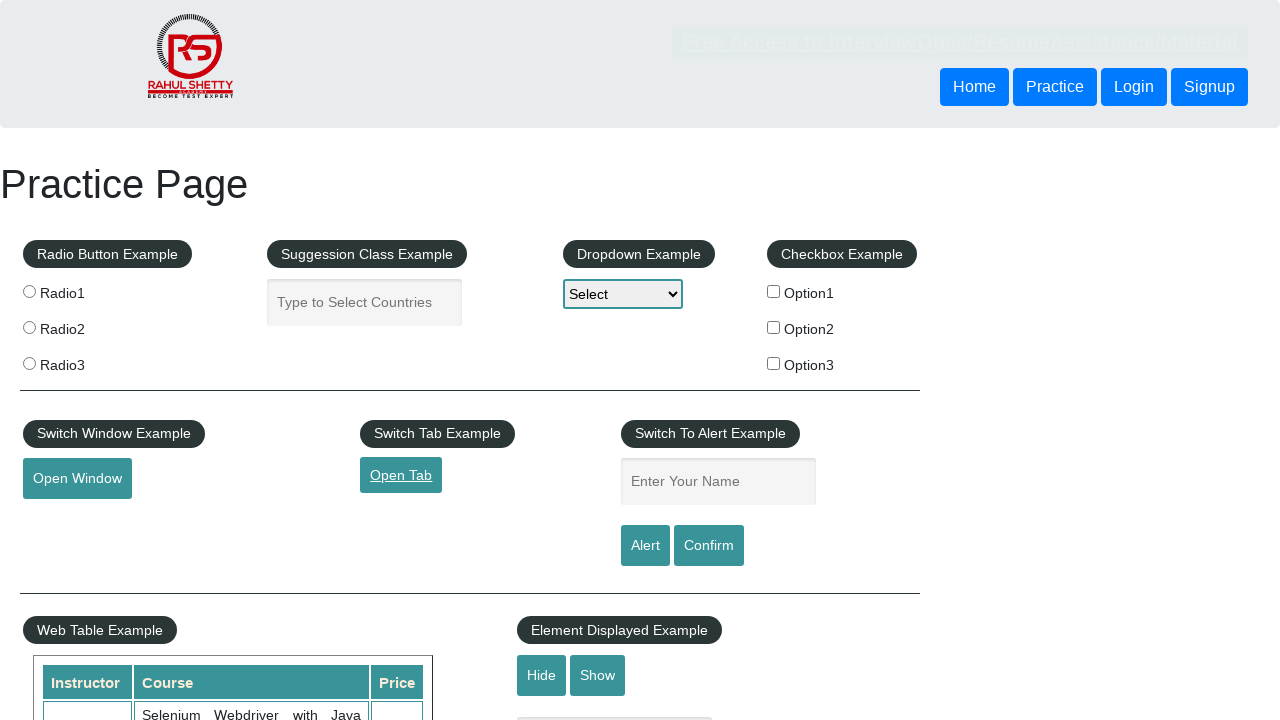